Navigates to the Automation Exercise homepage and verifies that the main page body is successfully displayed.

Starting URL: http://automationexercise.com

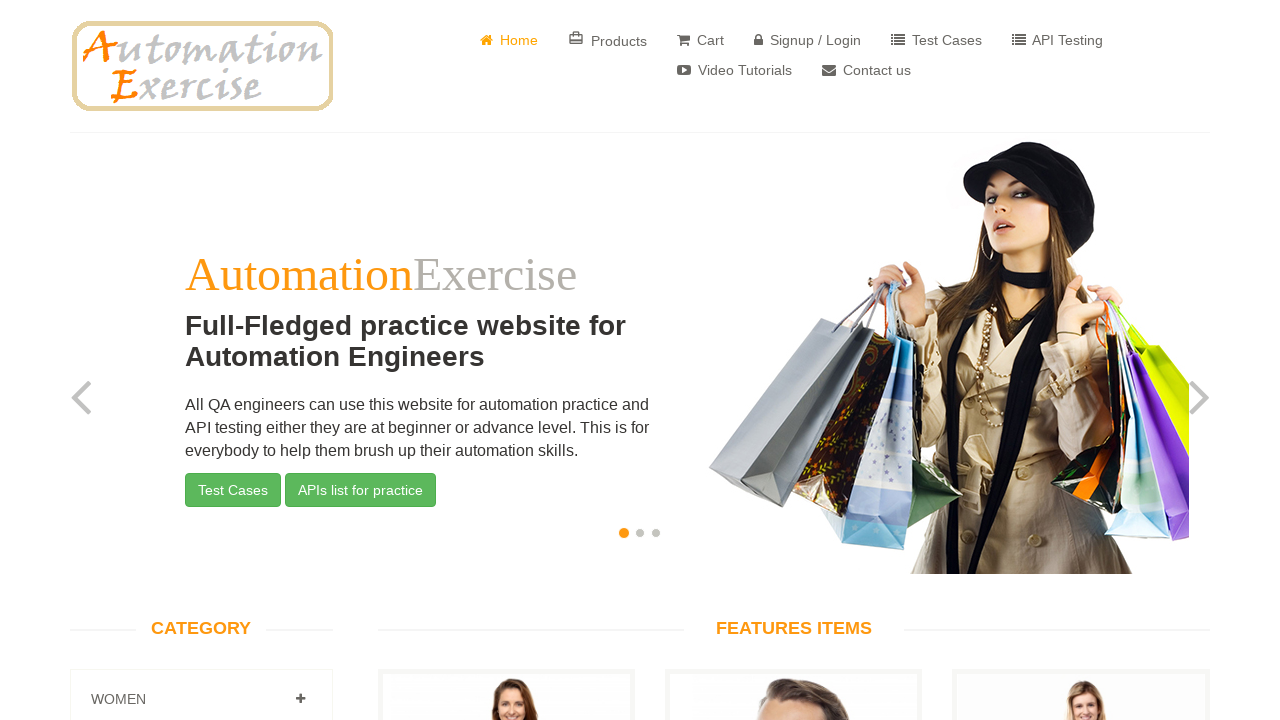

Waited for body element to be present in DOM
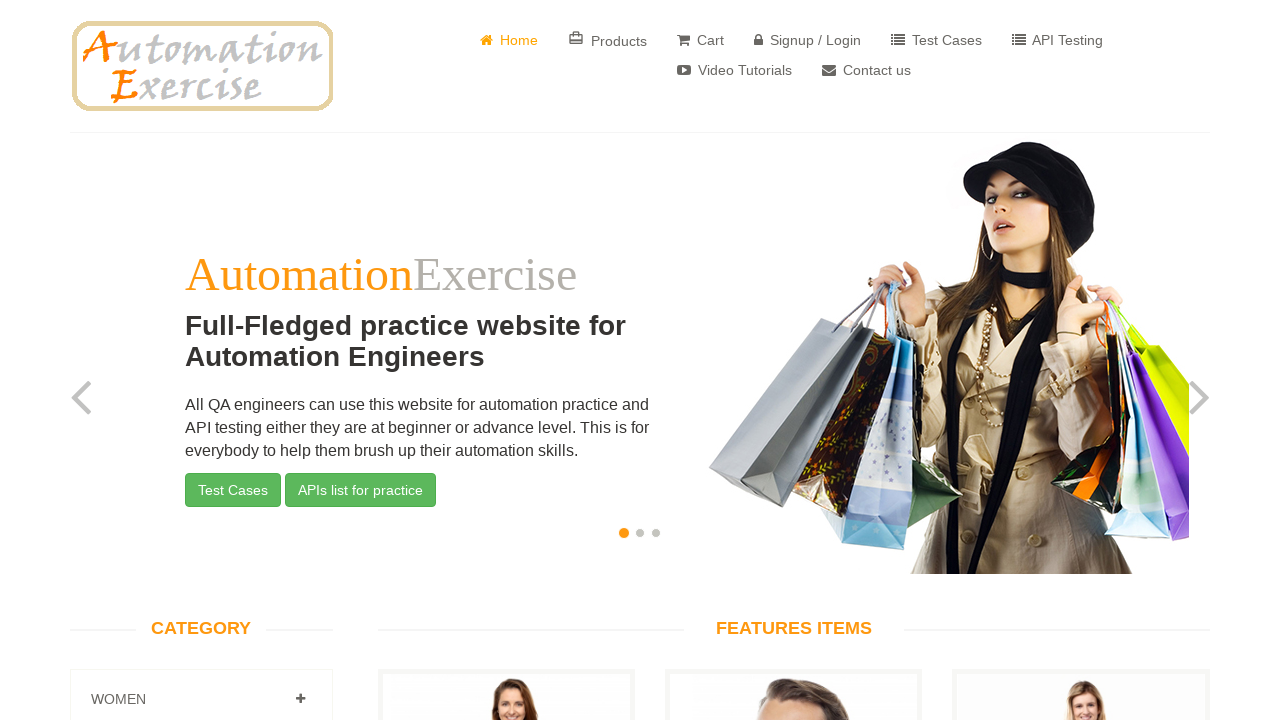

Verified that the main page body is visible - homepage successfully loaded
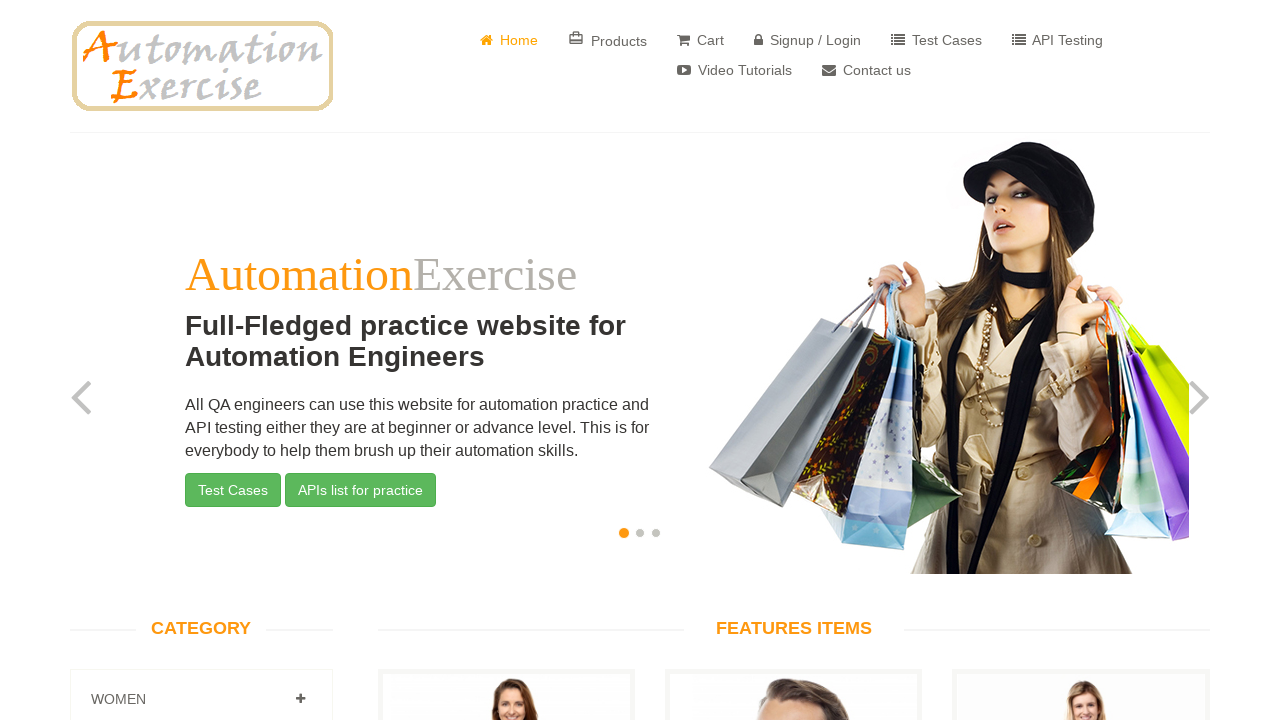

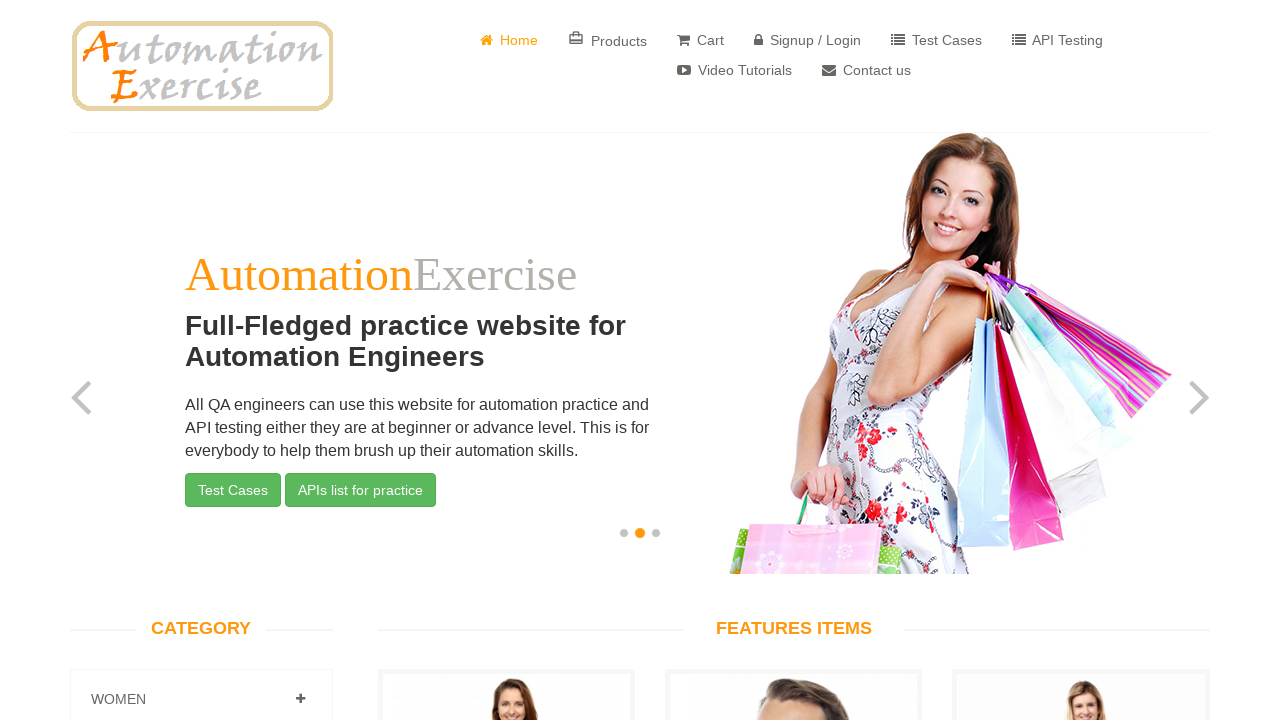